Tests a registration form by filling in first name, last name, and email fields, then submitting the form and verifying the success message.

Starting URL: http://suninjuly.github.io/registration1.html

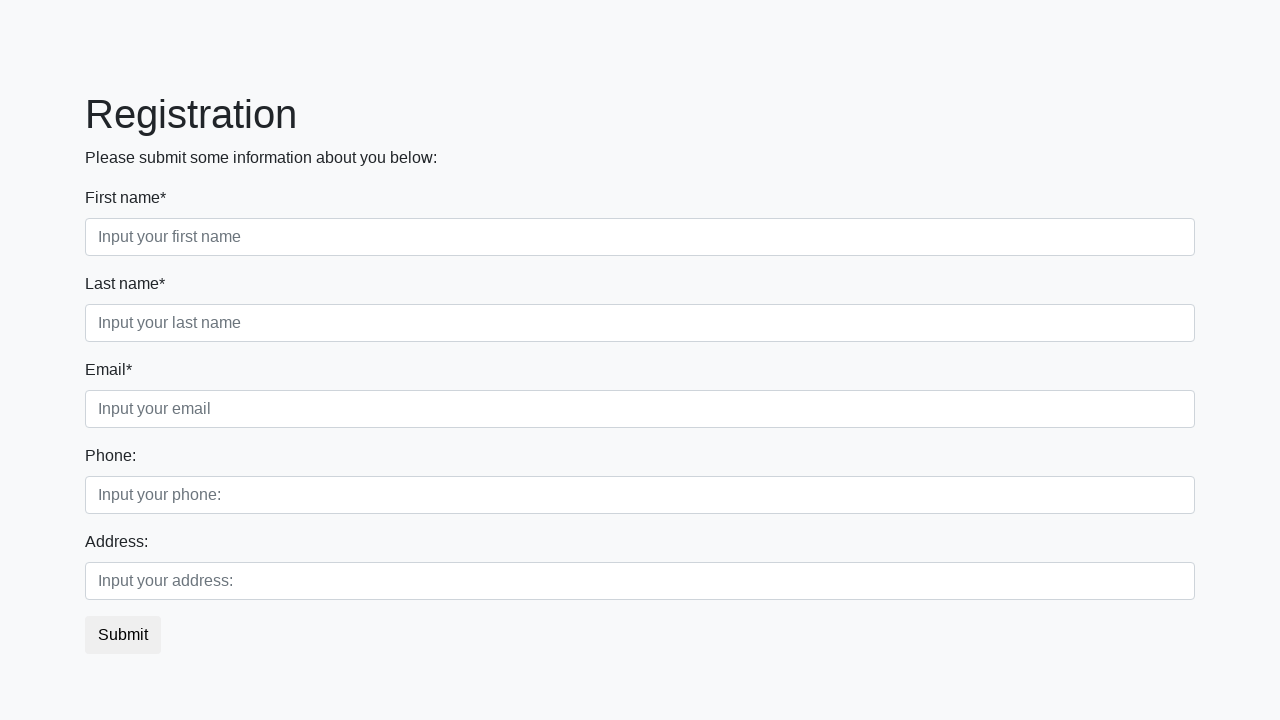

Filled first name field with 'Ivan' on input[placeholder='Input your first name']
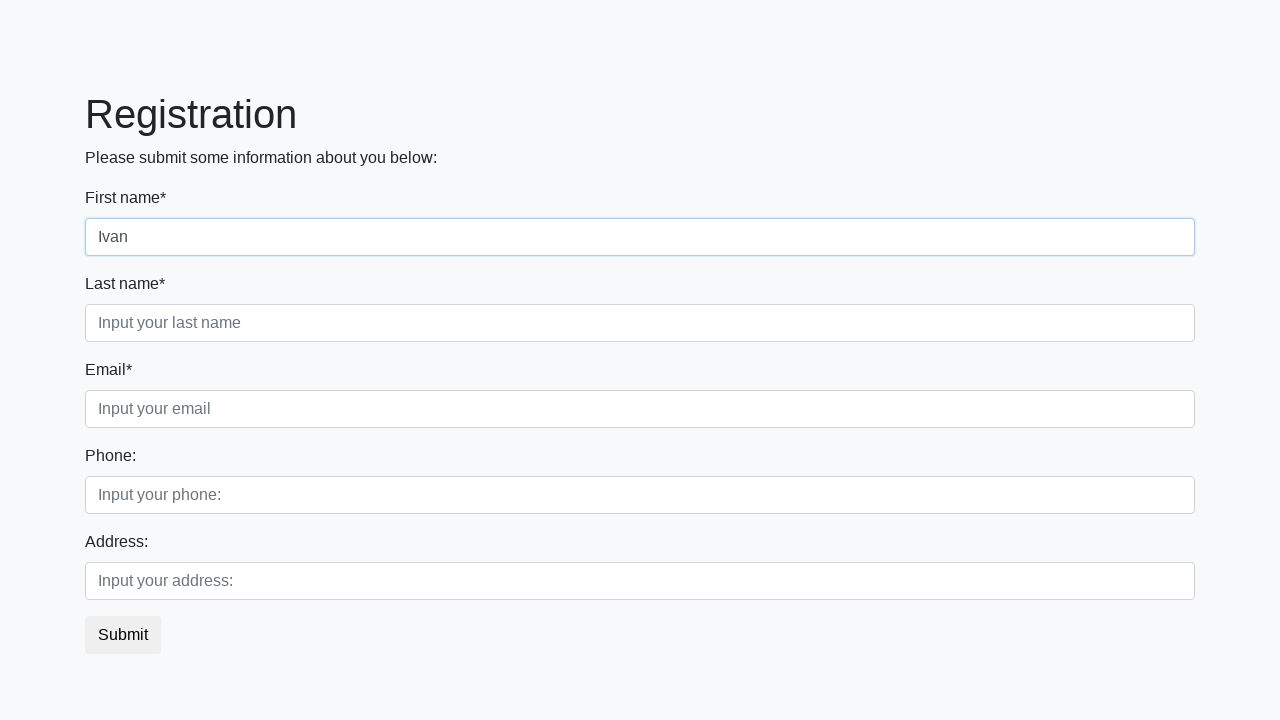

Filled last name field with 'Petrov' on input[placeholder*='last']
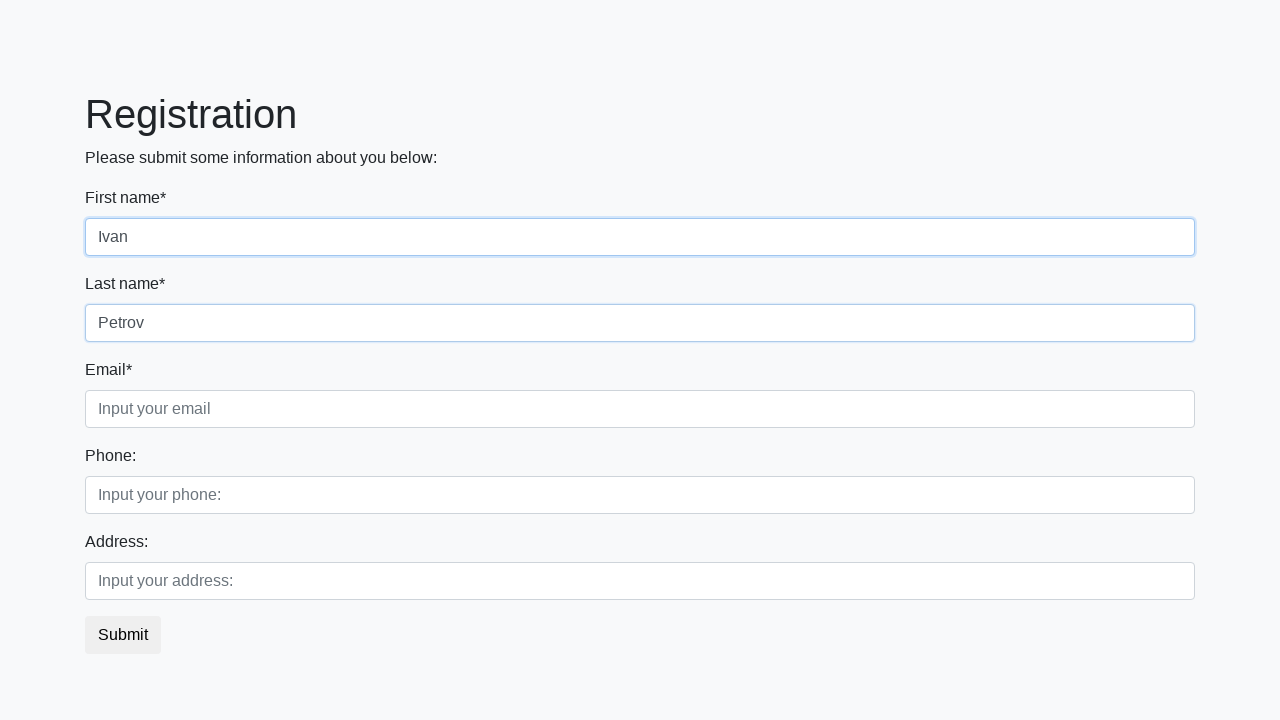

Filled email field with 'testmail@mail.ru' on input[placeholder*='email']
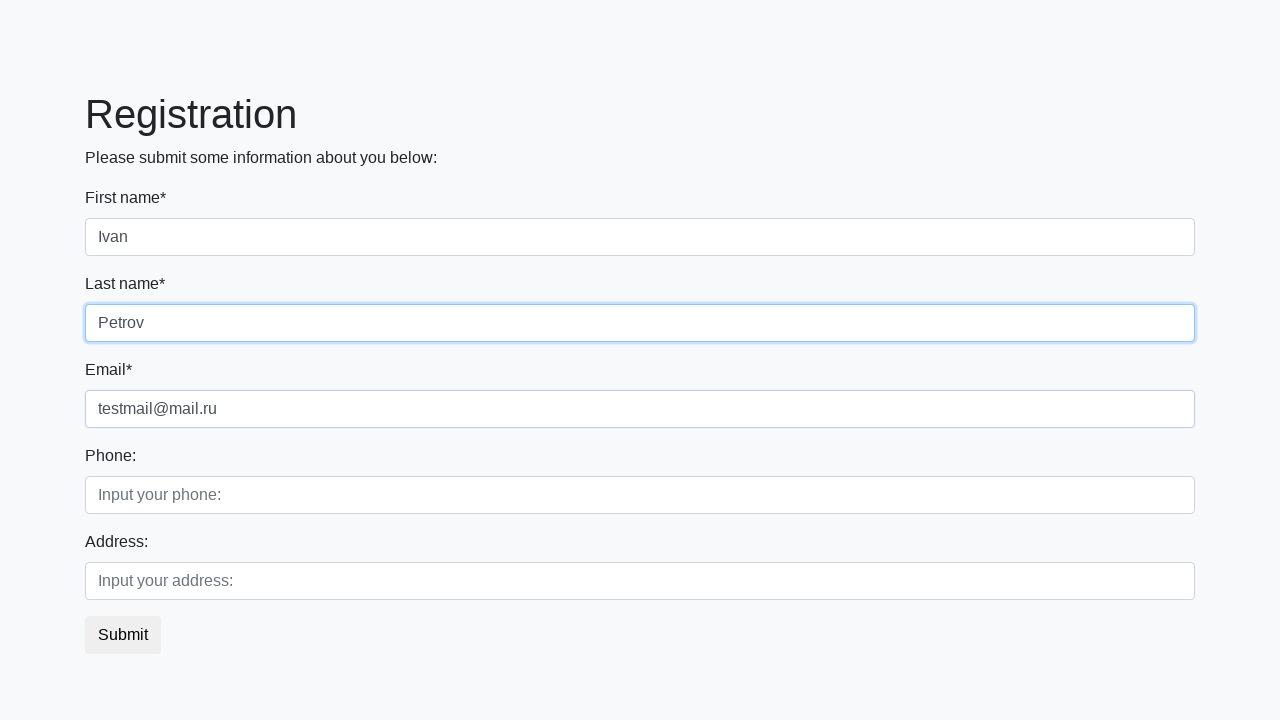

Clicked submit button to register at (123, 635) on button.btn
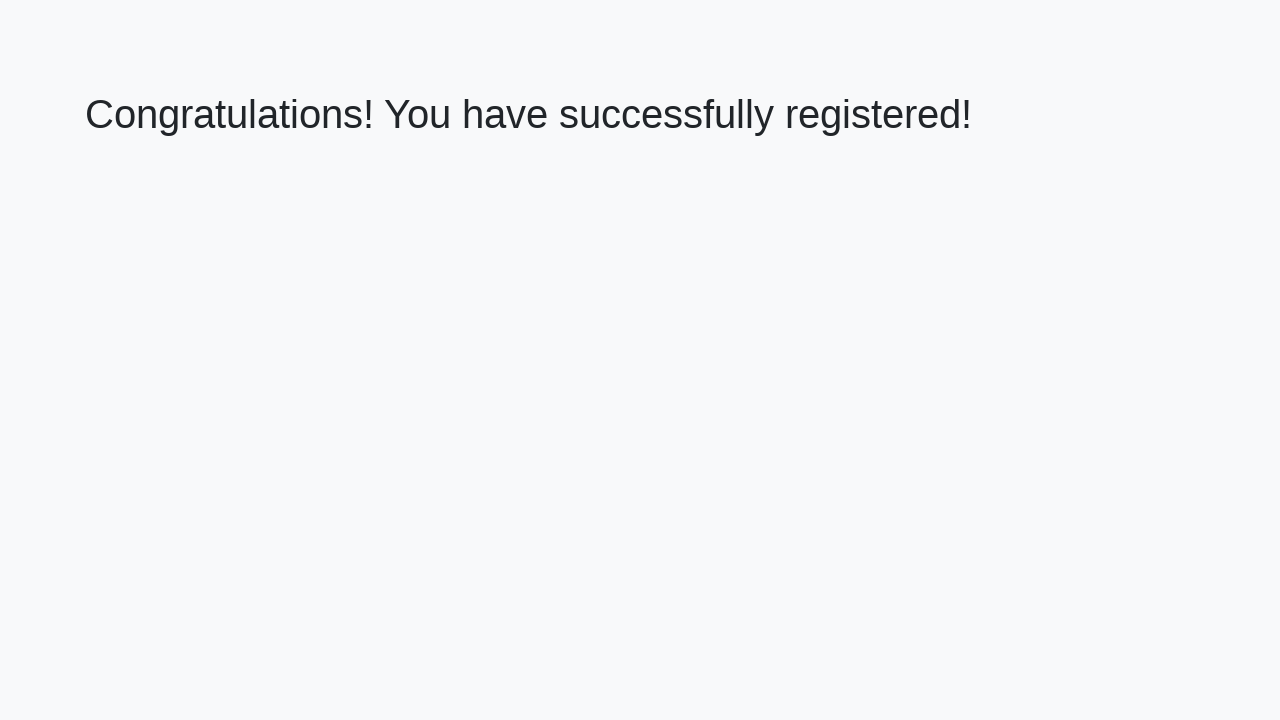

Success message heading loaded
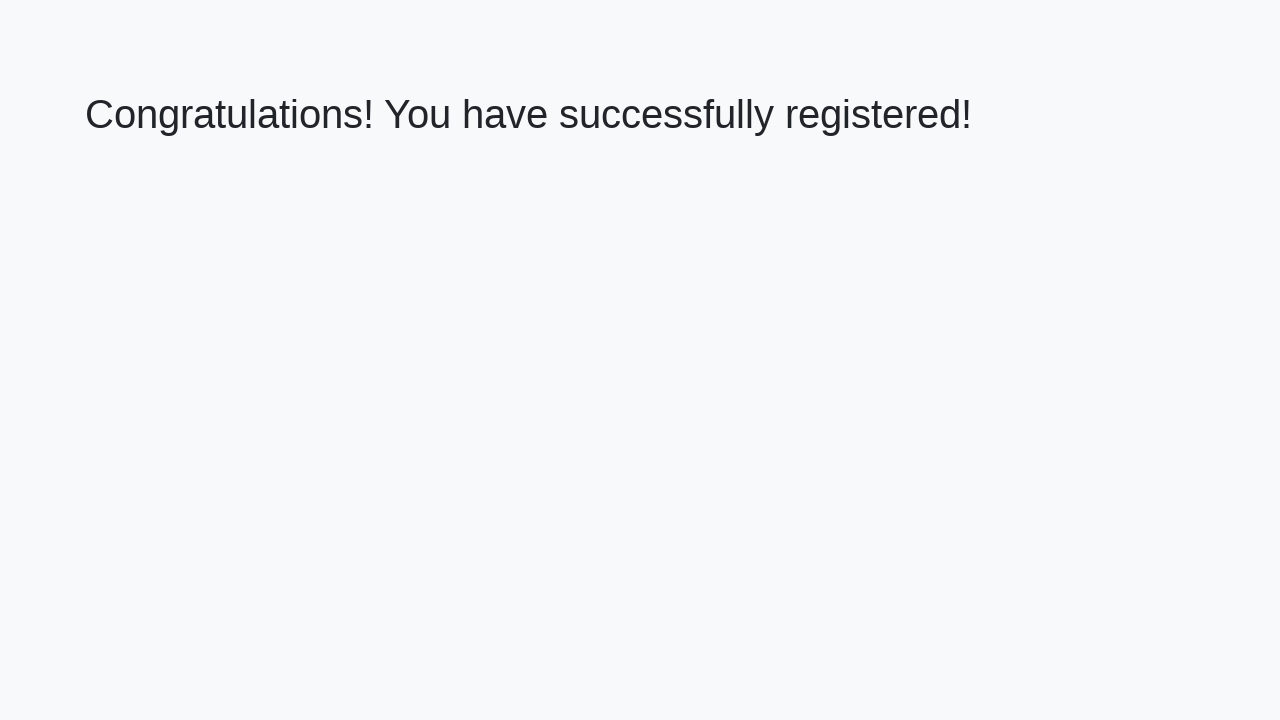

Retrieved success message text
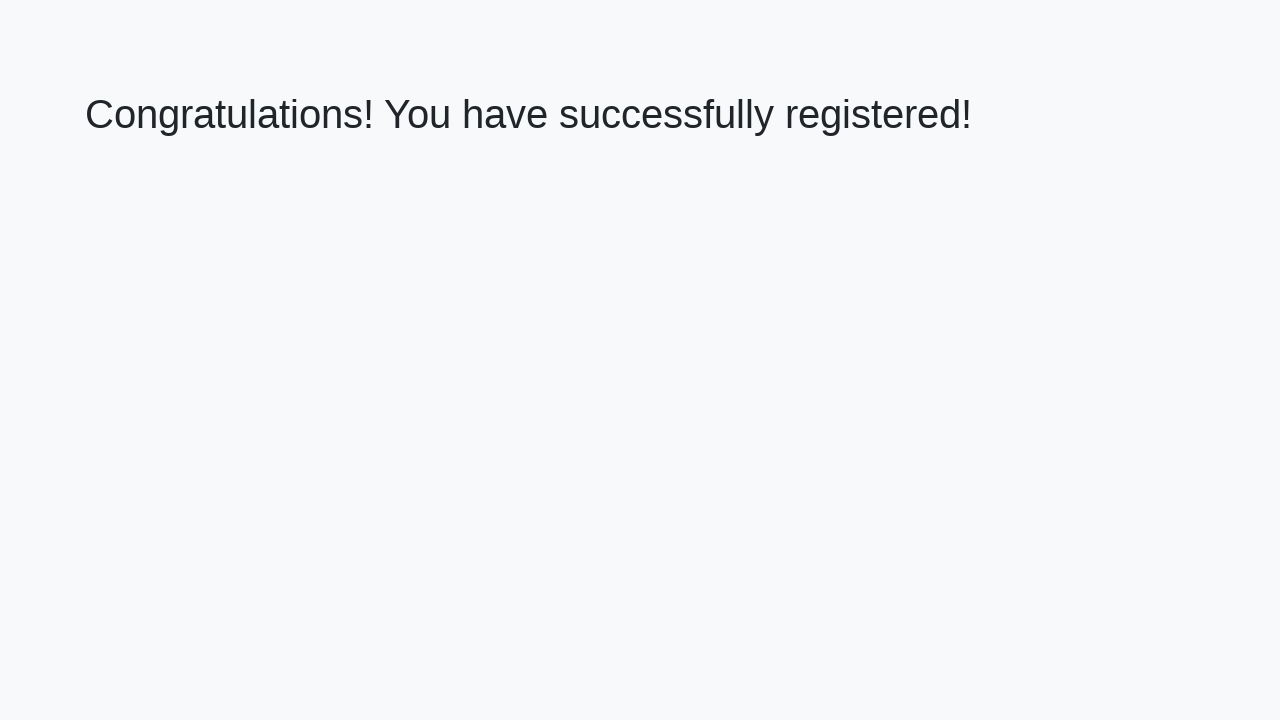

Verified success message matches expected text
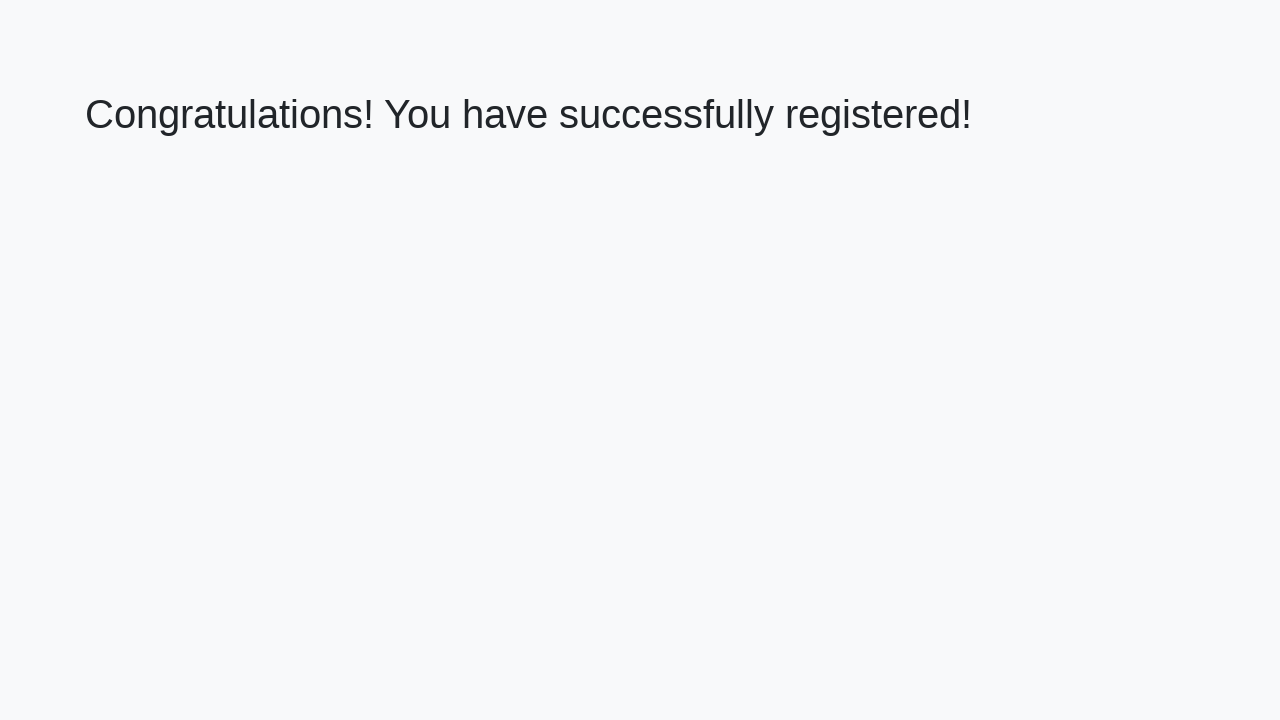

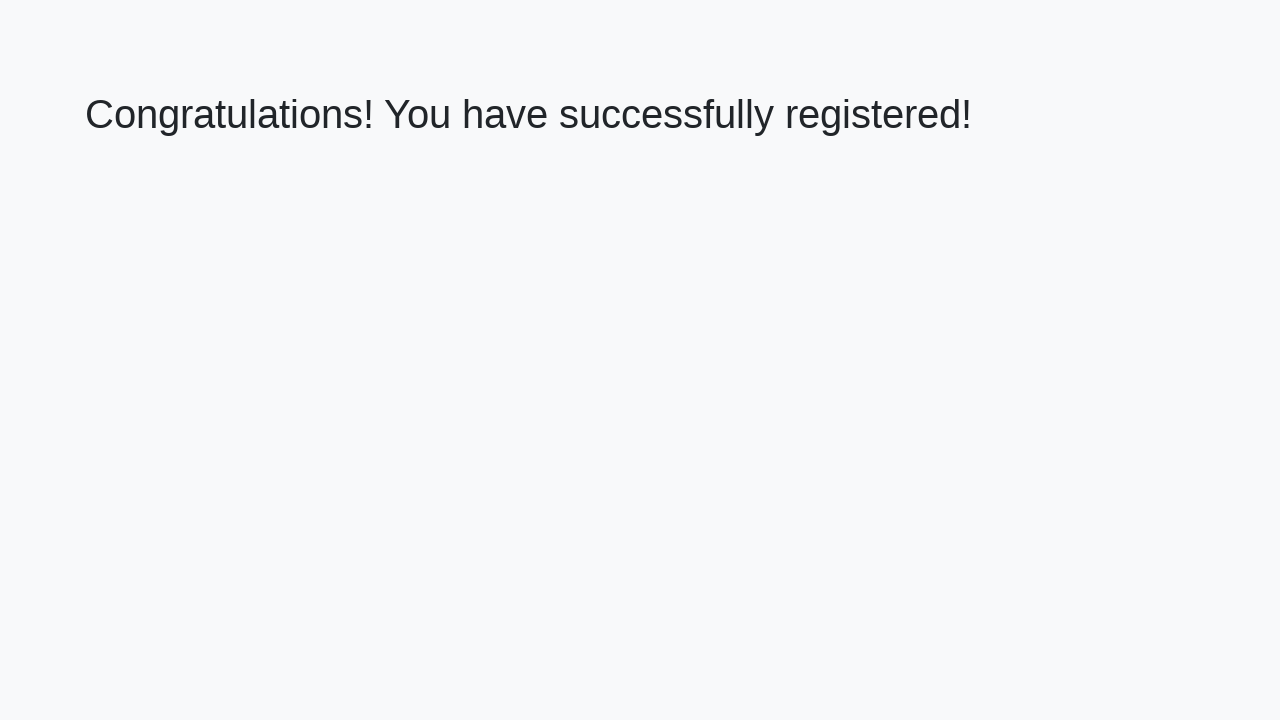